Tests dynamic control removal by clicking the remove button and verifying the "It's gone!" message appears

Starting URL: https://the-internet.herokuapp.com/dynamic_controls

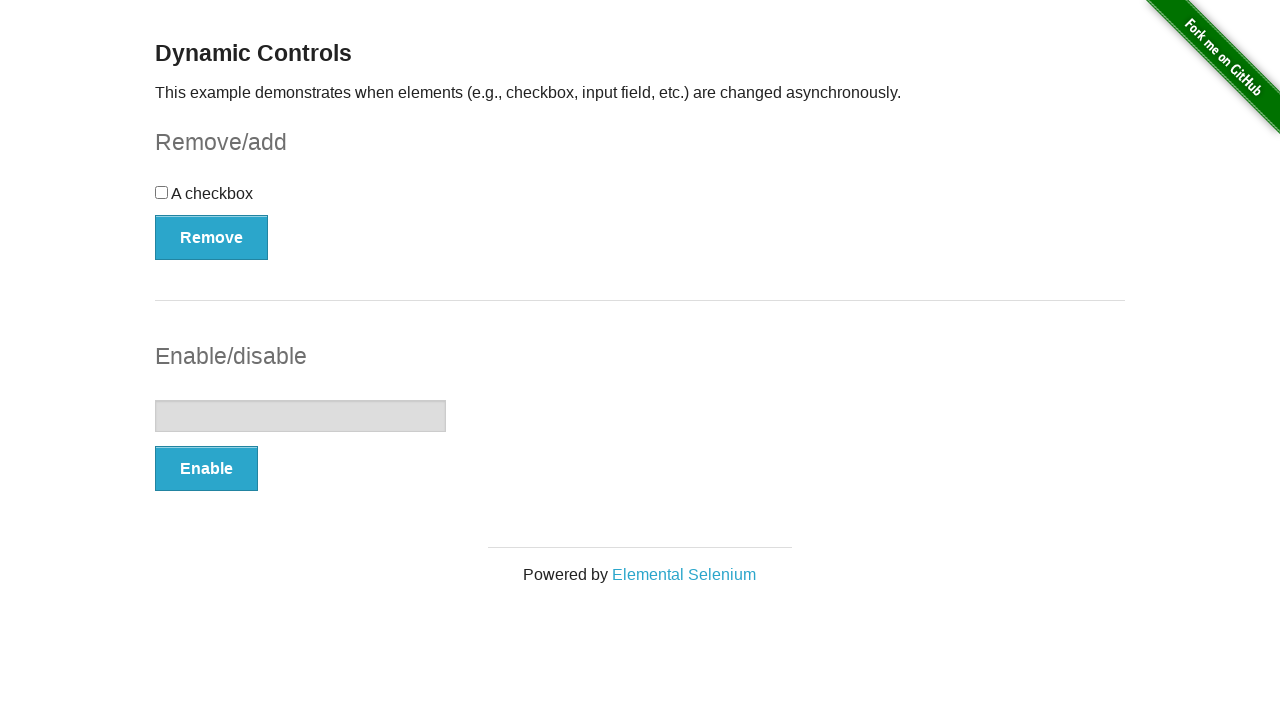

Navigated to dynamic controls page
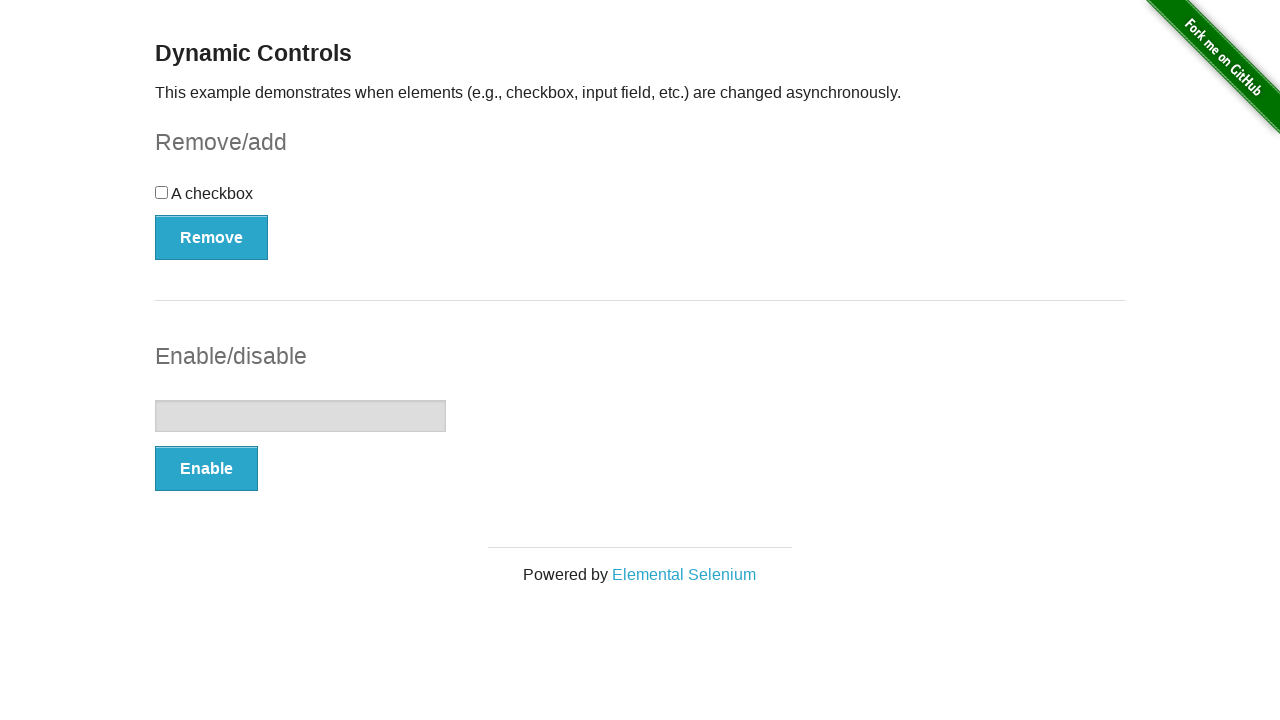

Clicked the remove button at (212, 237) on xpath=//button[@type='button'][1]
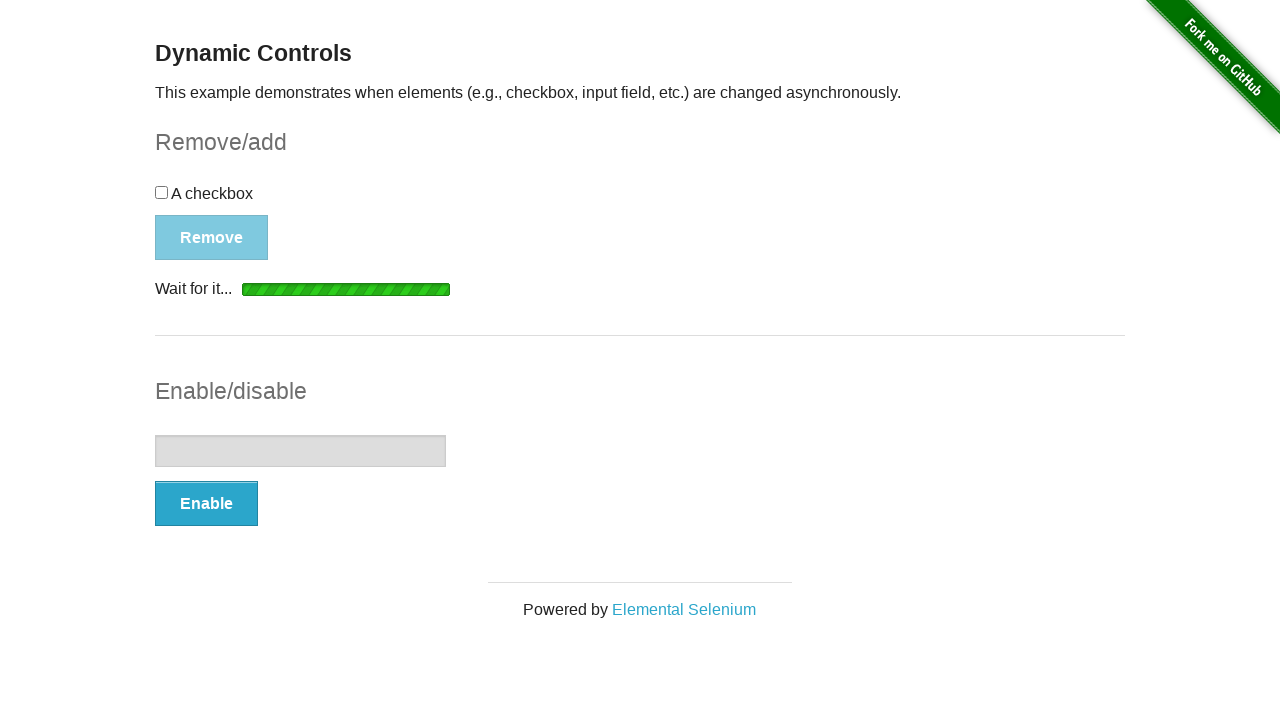

Waited for the 'It's gone!' message to appear
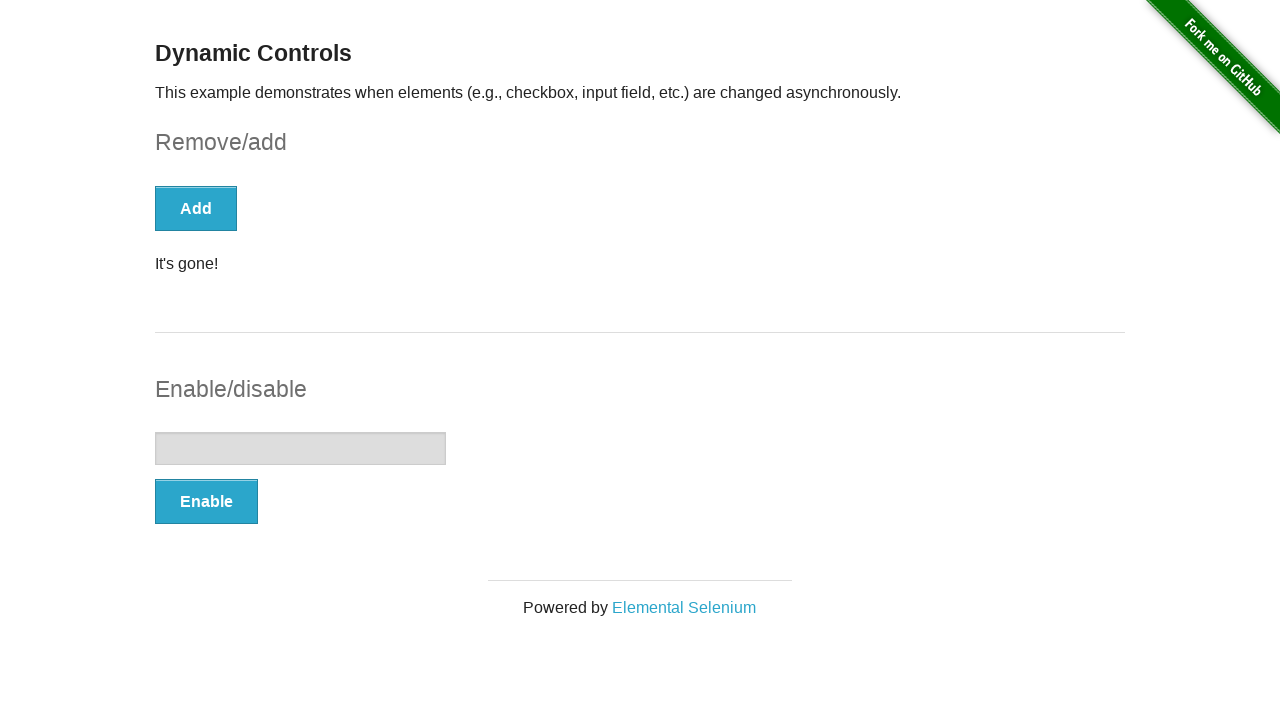

Retrieved message text: 'It's gone!'
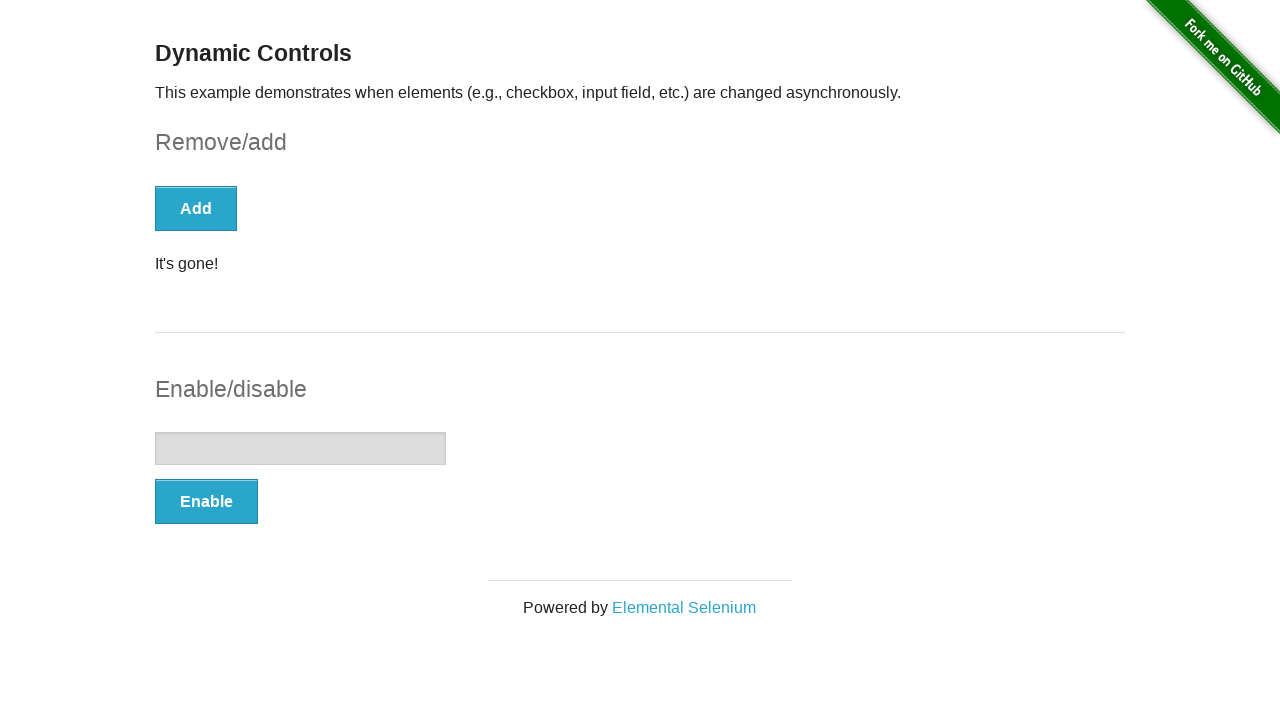

Verified that the message equals 'It's gone!'
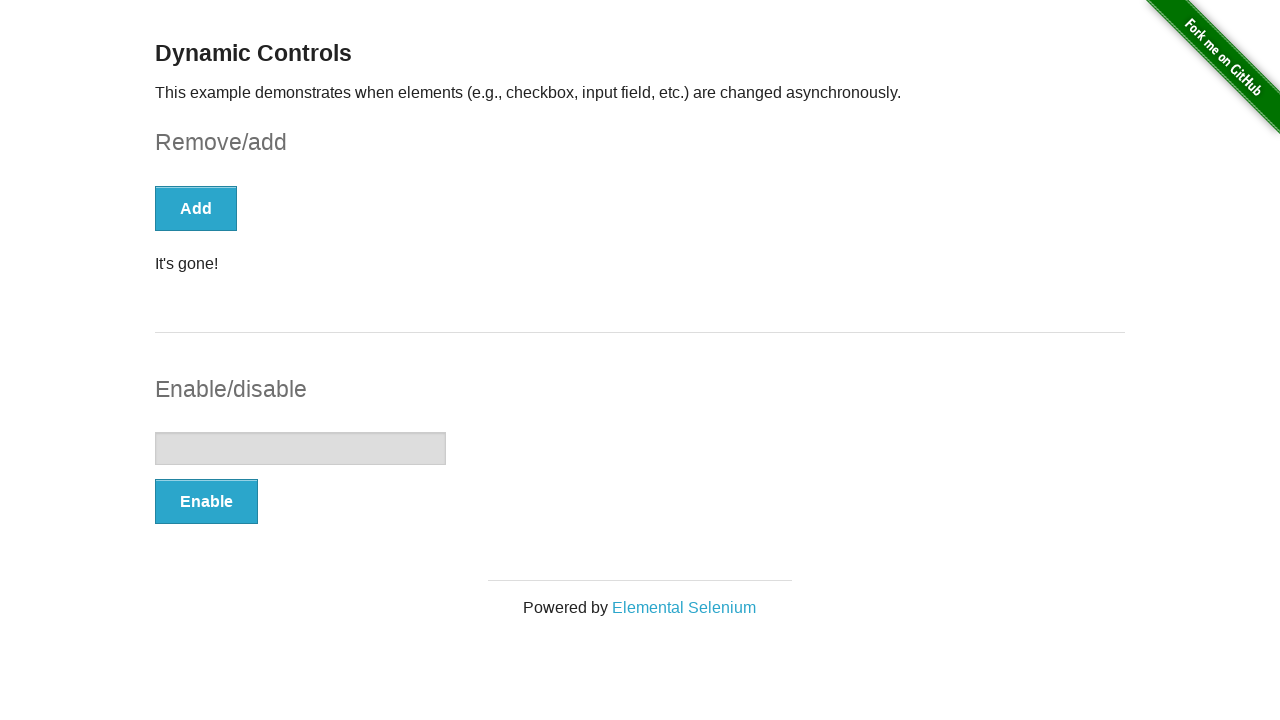

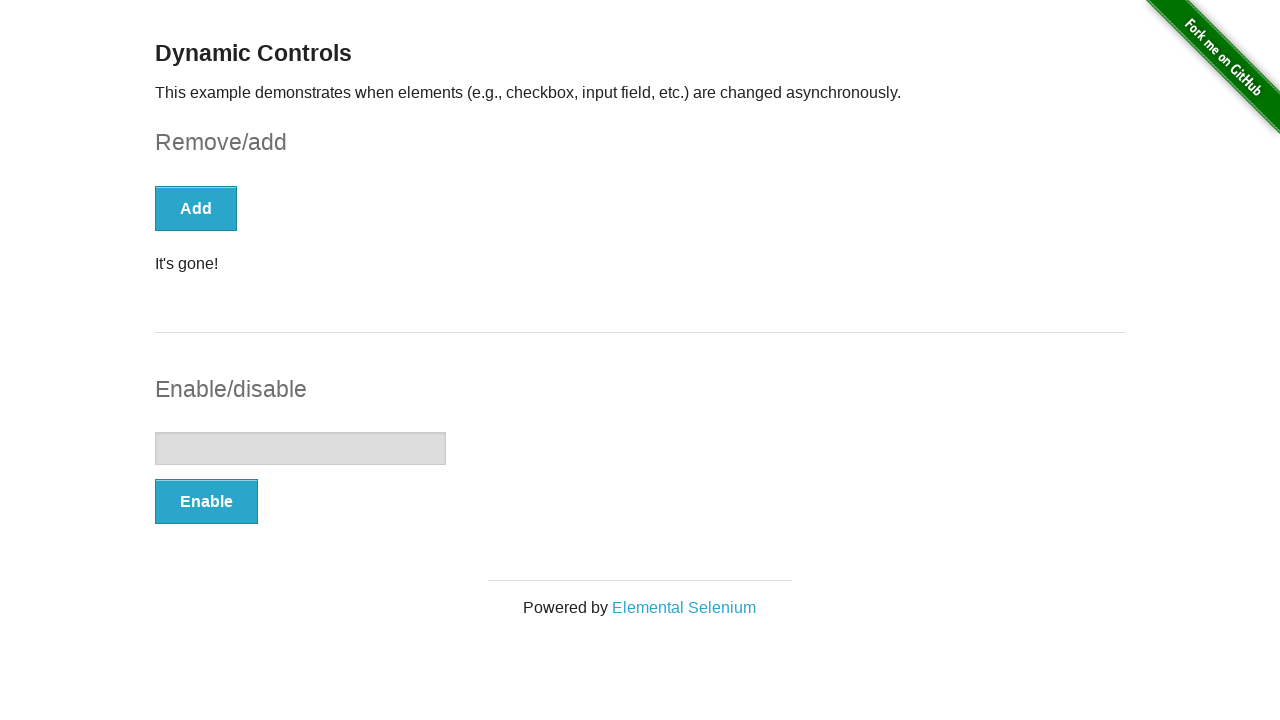